Tests that todo data persists after page reload

Starting URL: https://demo.playwright.dev/todomvc

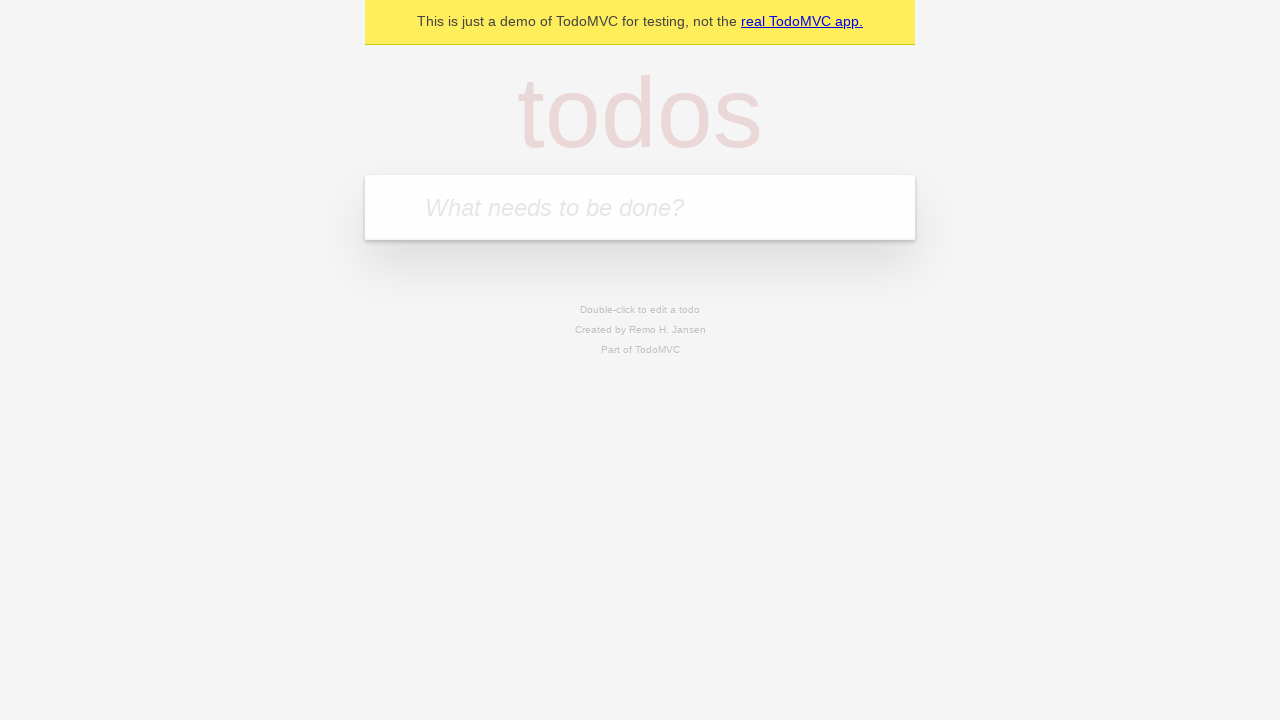

Filled todo input with 'buy some cheese' on internal:attr=[placeholder="What needs to be done?"i]
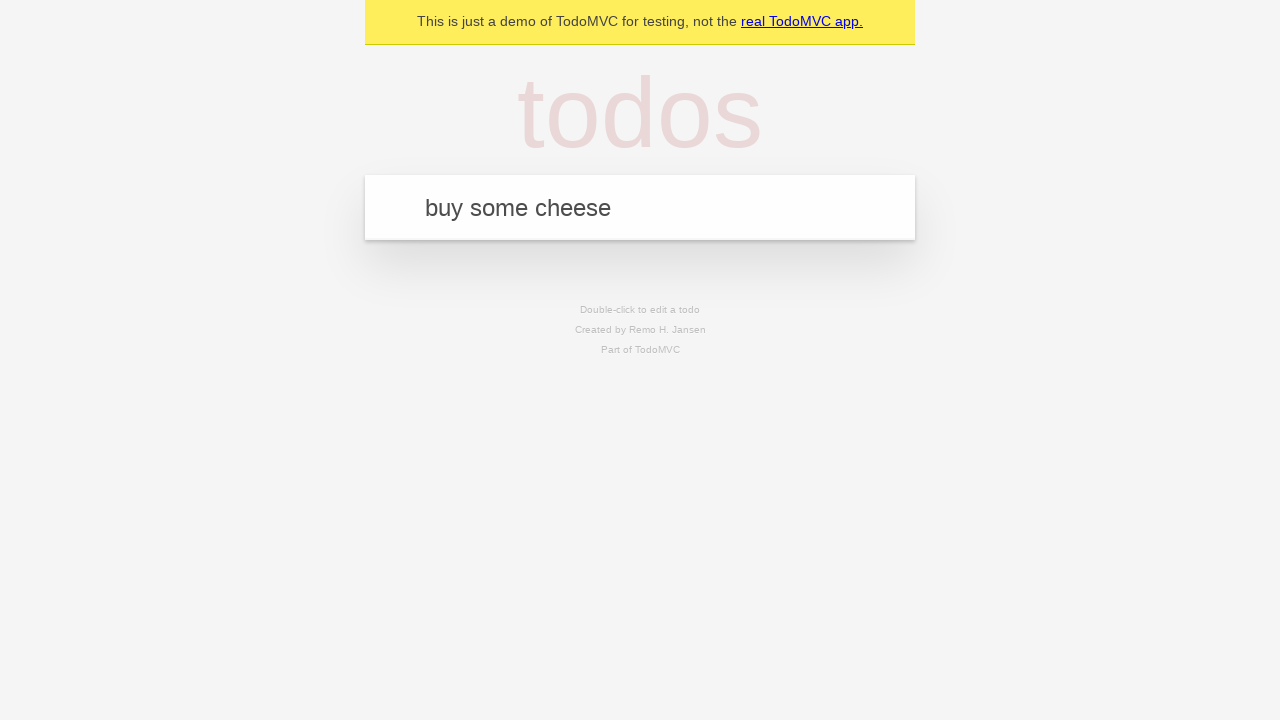

Pressed Enter to create todo item 'buy some cheese' on internal:attr=[placeholder="What needs to be done?"i]
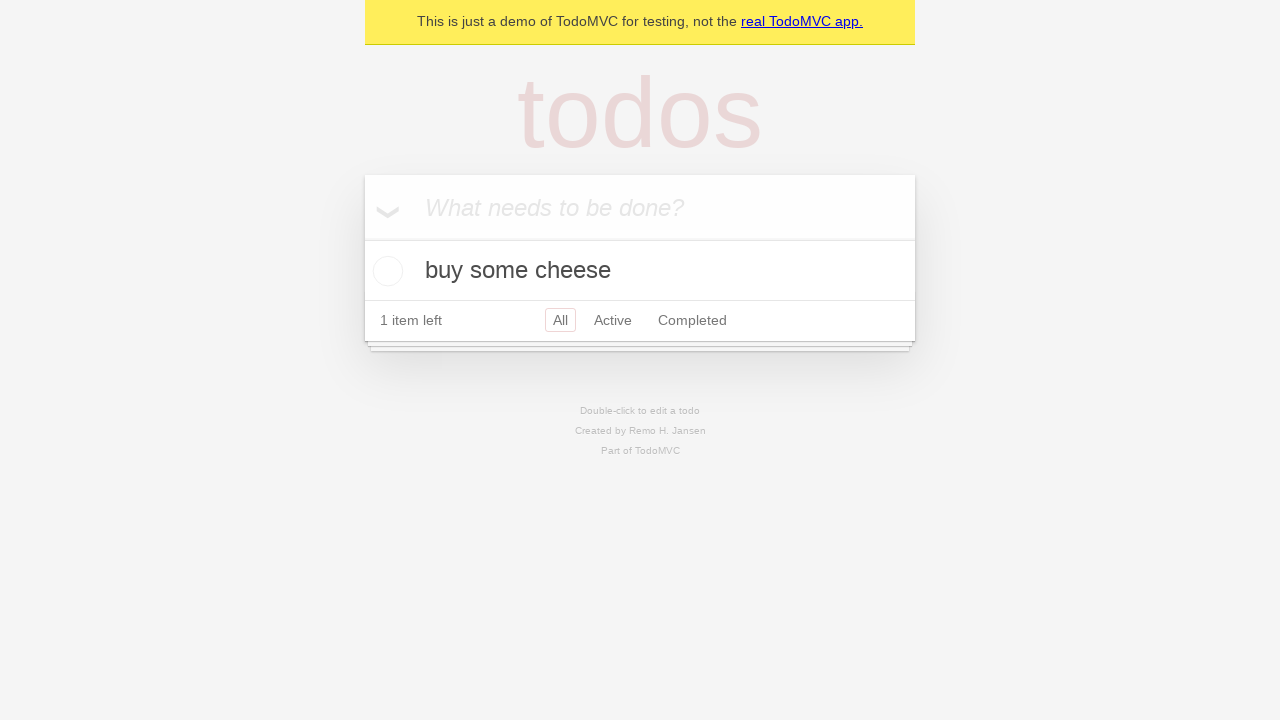

Filled todo input with 'feed the cat' on internal:attr=[placeholder="What needs to be done?"i]
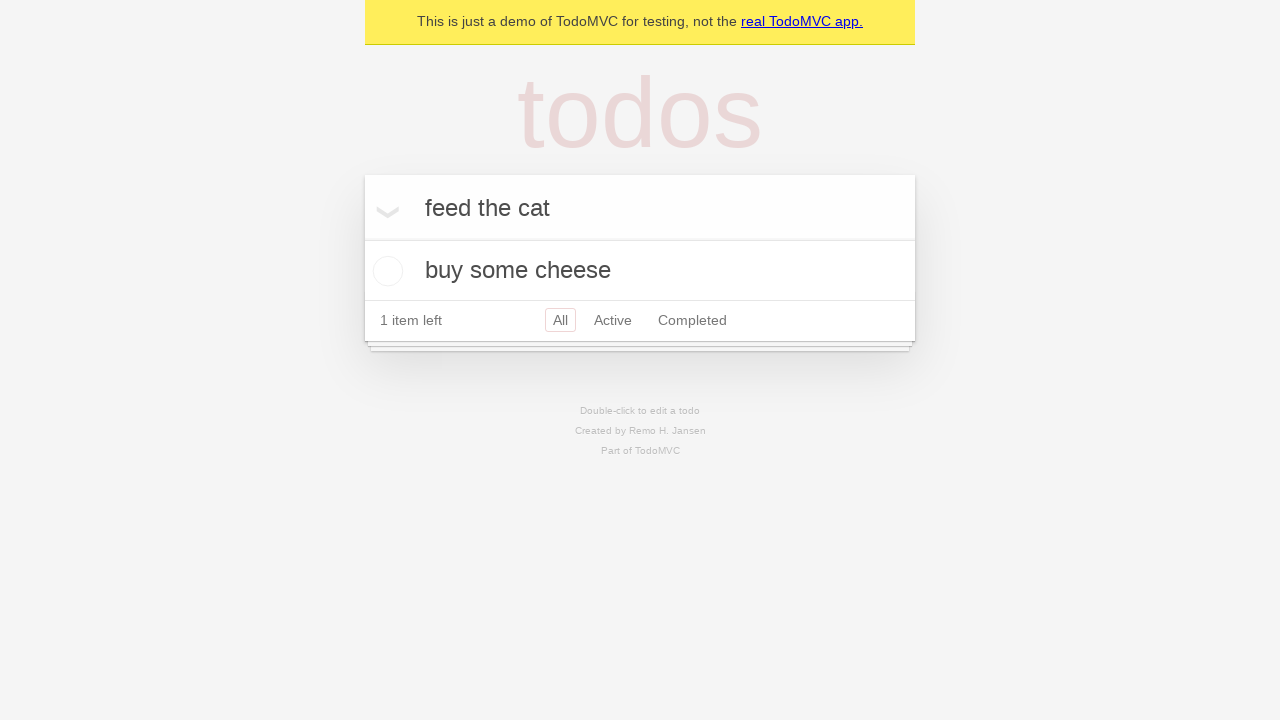

Pressed Enter to create todo item 'feed the cat' on internal:attr=[placeholder="What needs to be done?"i]
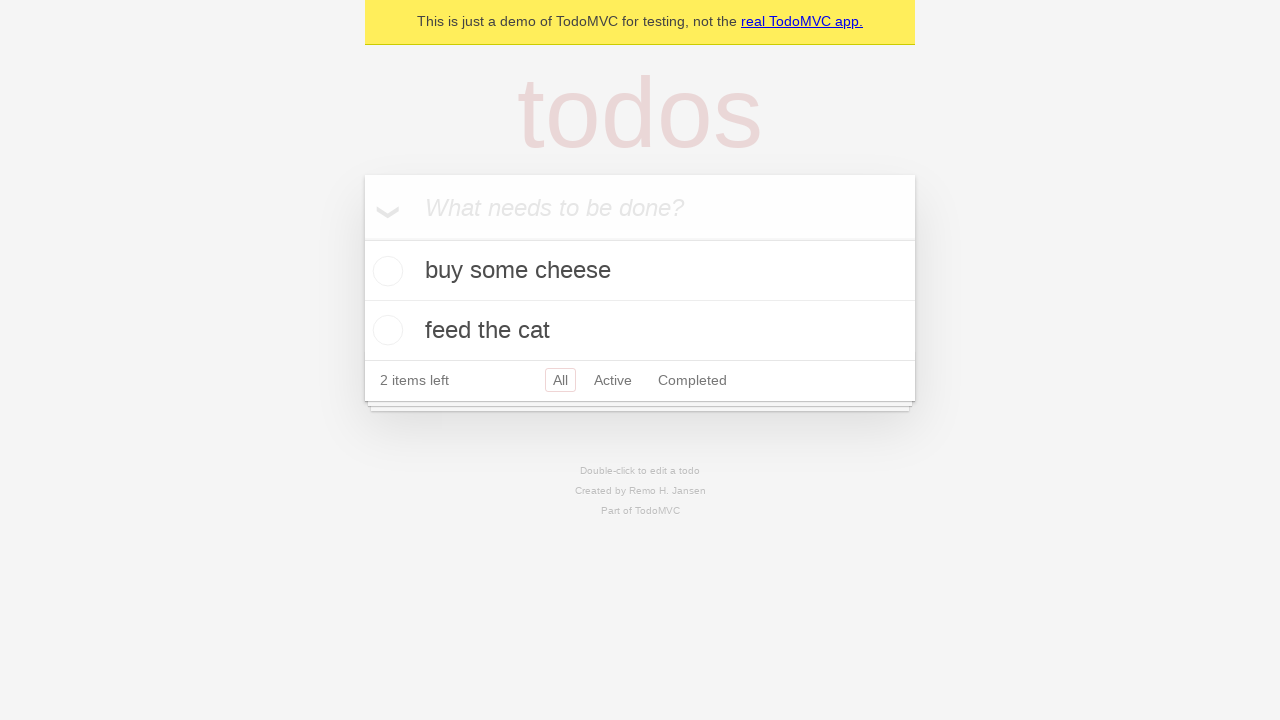

Located all todo items on the page
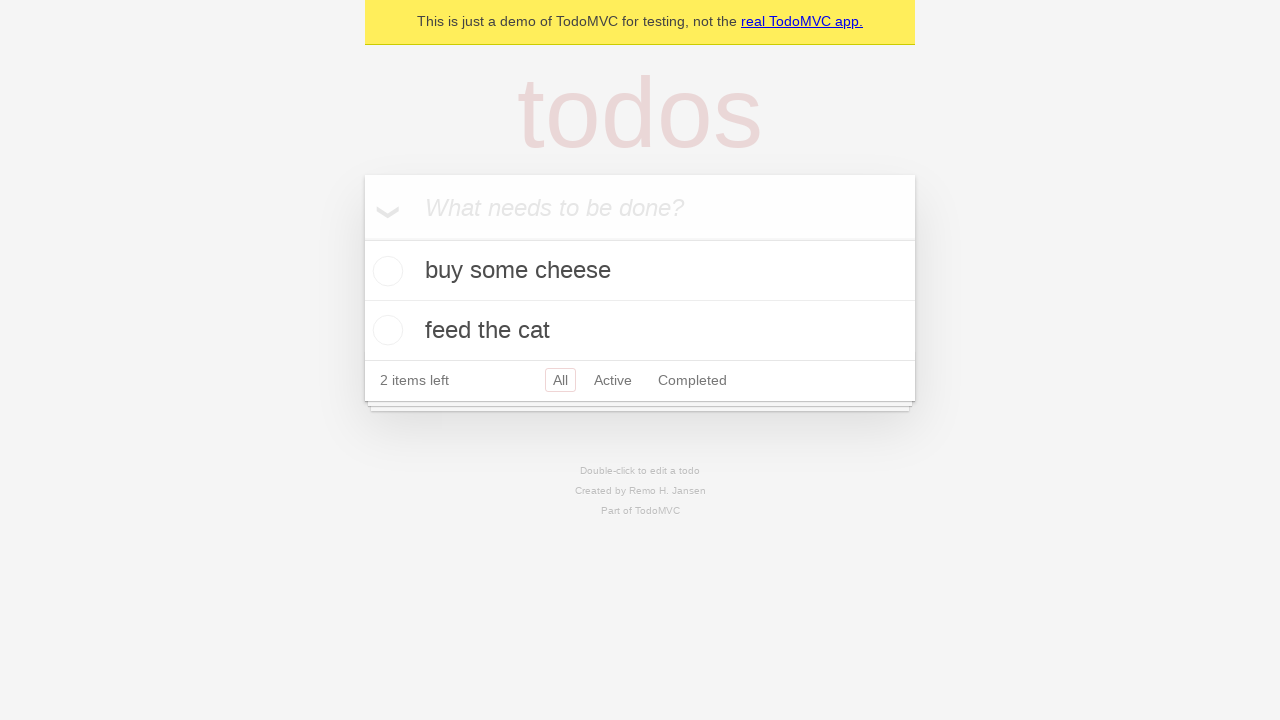

Located checkbox for first todo item
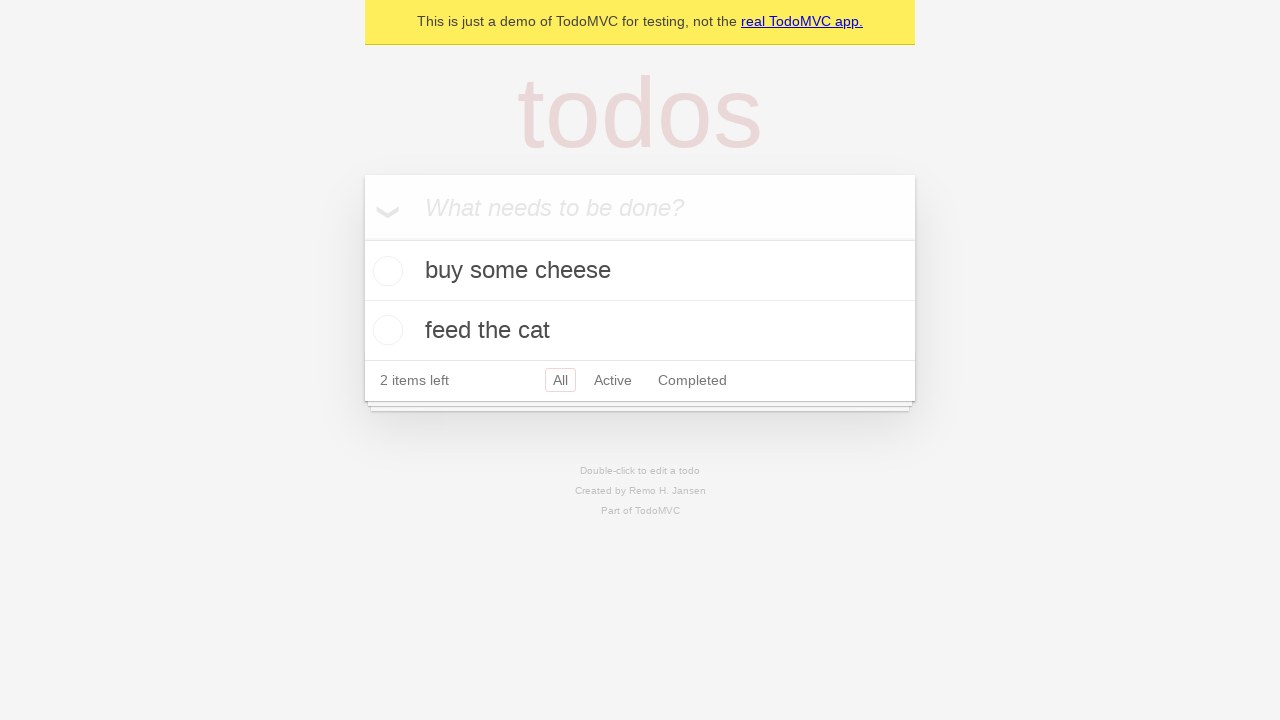

Checked the first todo item at (385, 271) on internal:testid=[data-testid="todo-item"s] >> nth=0 >> internal:role=checkbox
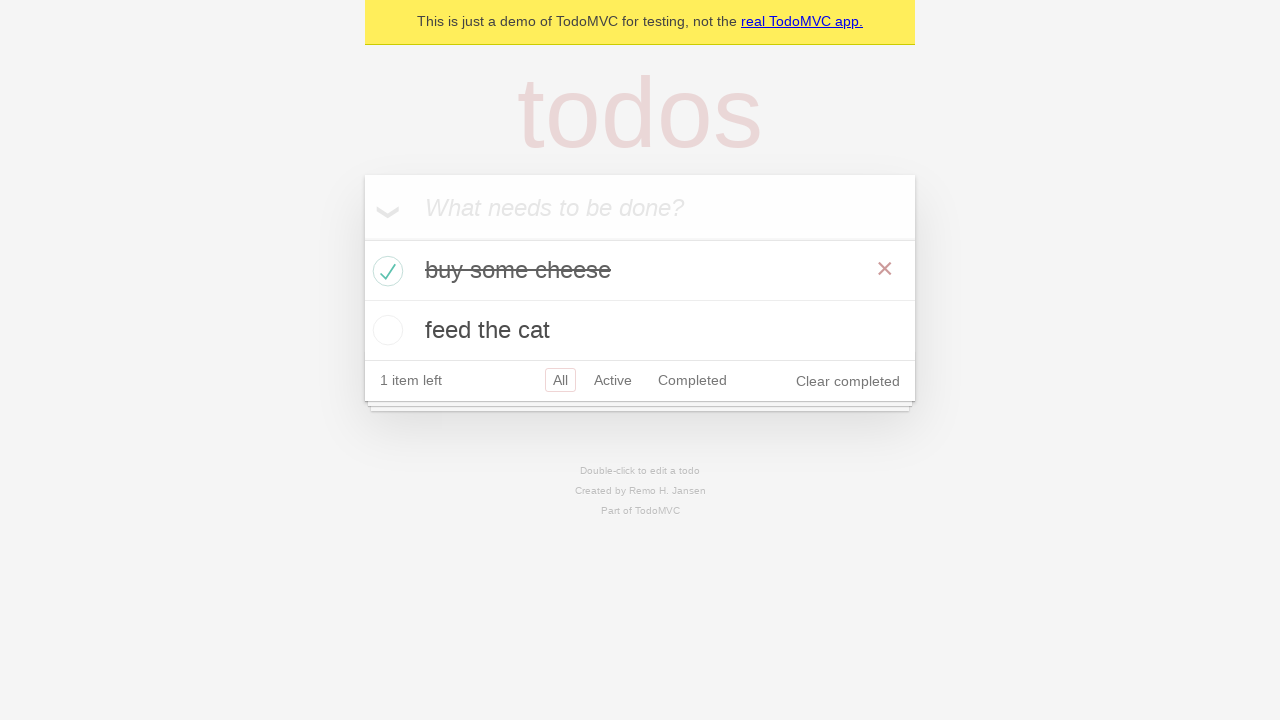

Reloaded the page to test data persistence
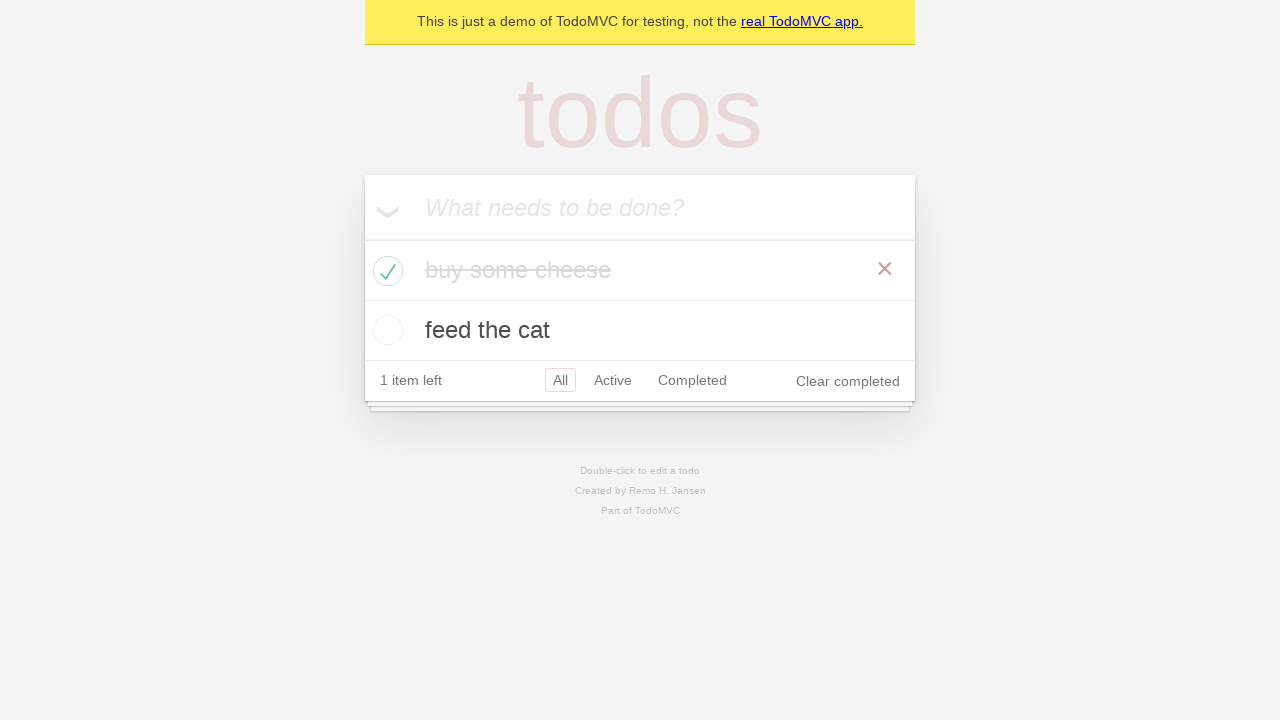

Verified todo items reappeared after page reload
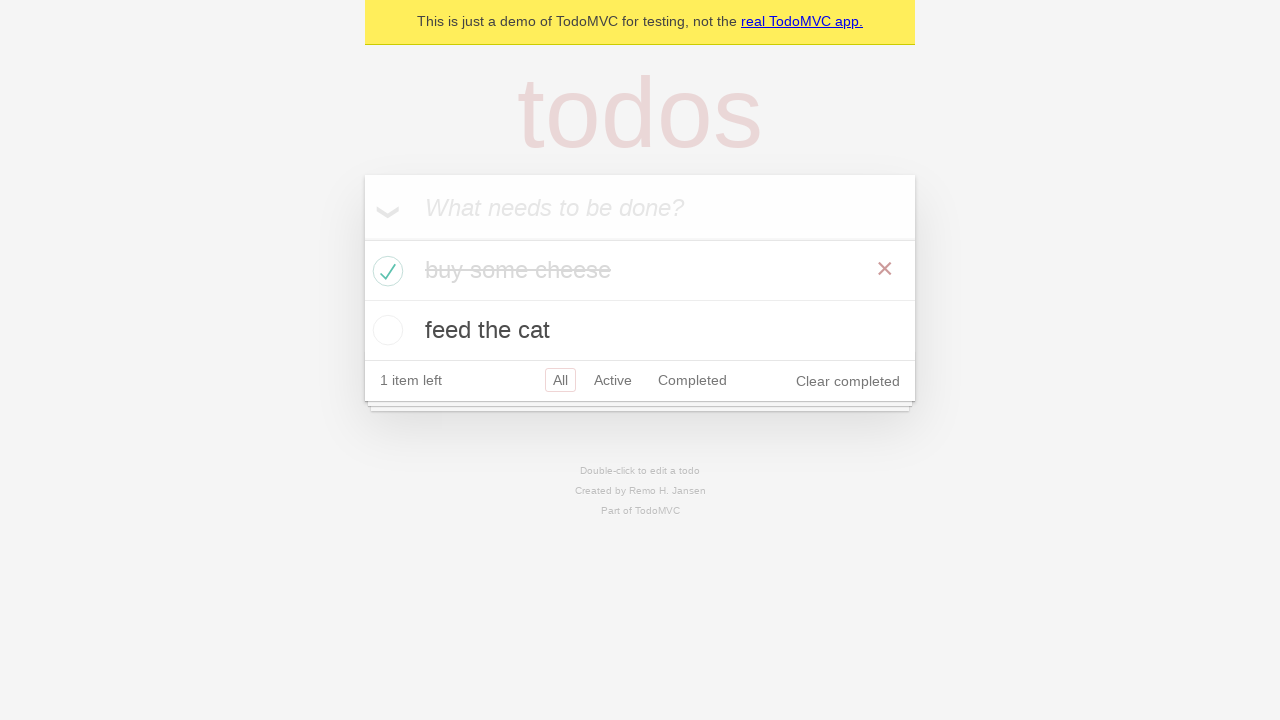

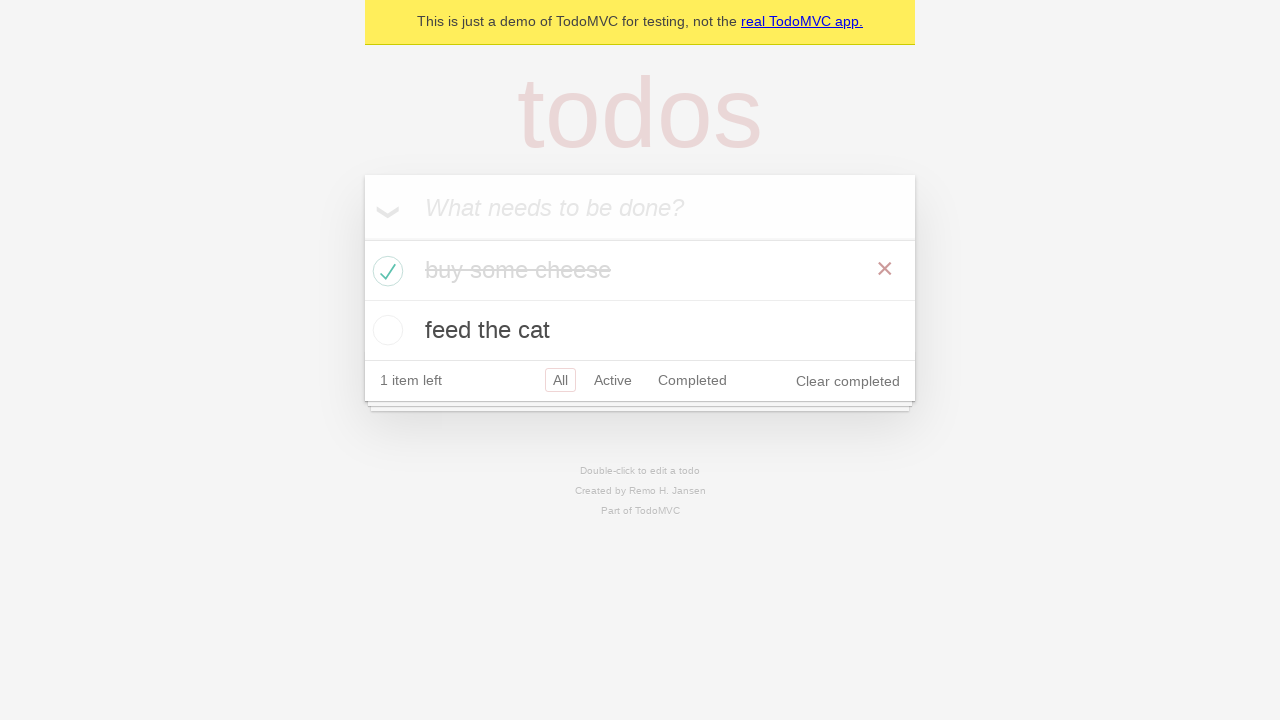